Tests the search functionality on LGC Standards website by opening the search modal, entering a catalog number, and filtering results by Research Tools and SDS options.

Starting URL: https://www.lgcstandards.com/US/en/

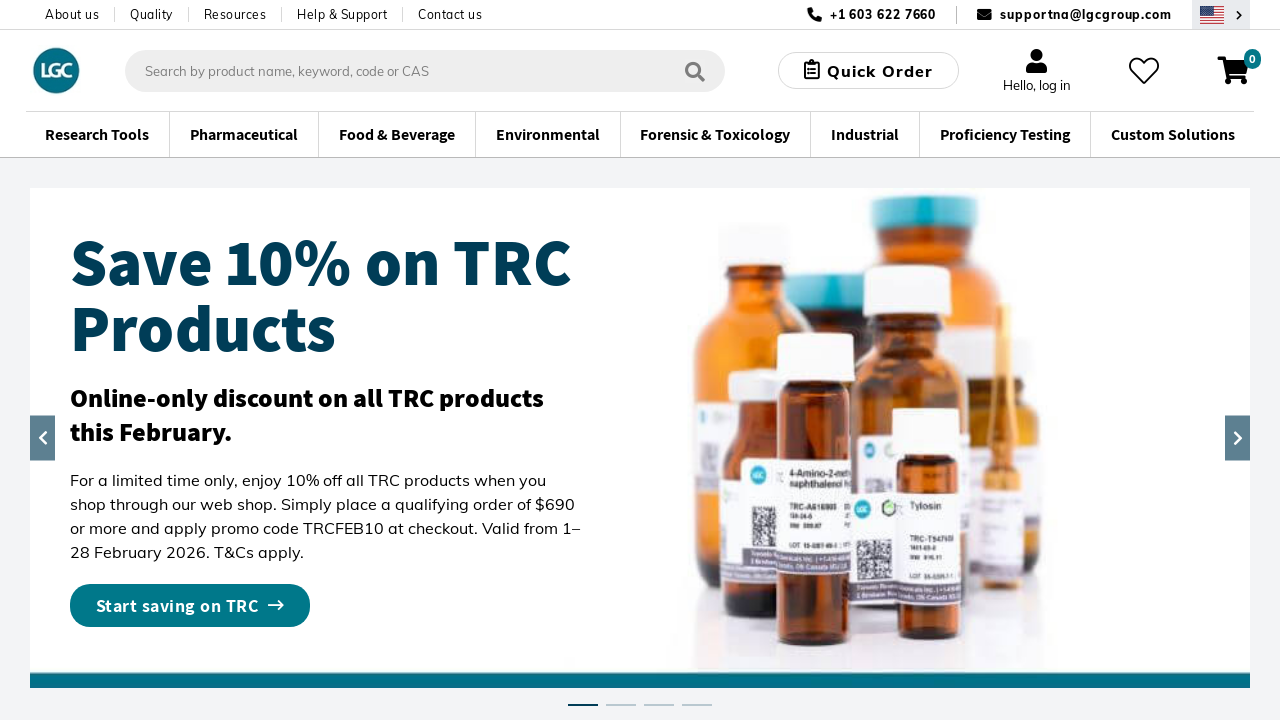

Clicked search button to open search modal at (425, 70) on .aa-DetachedSearchButton
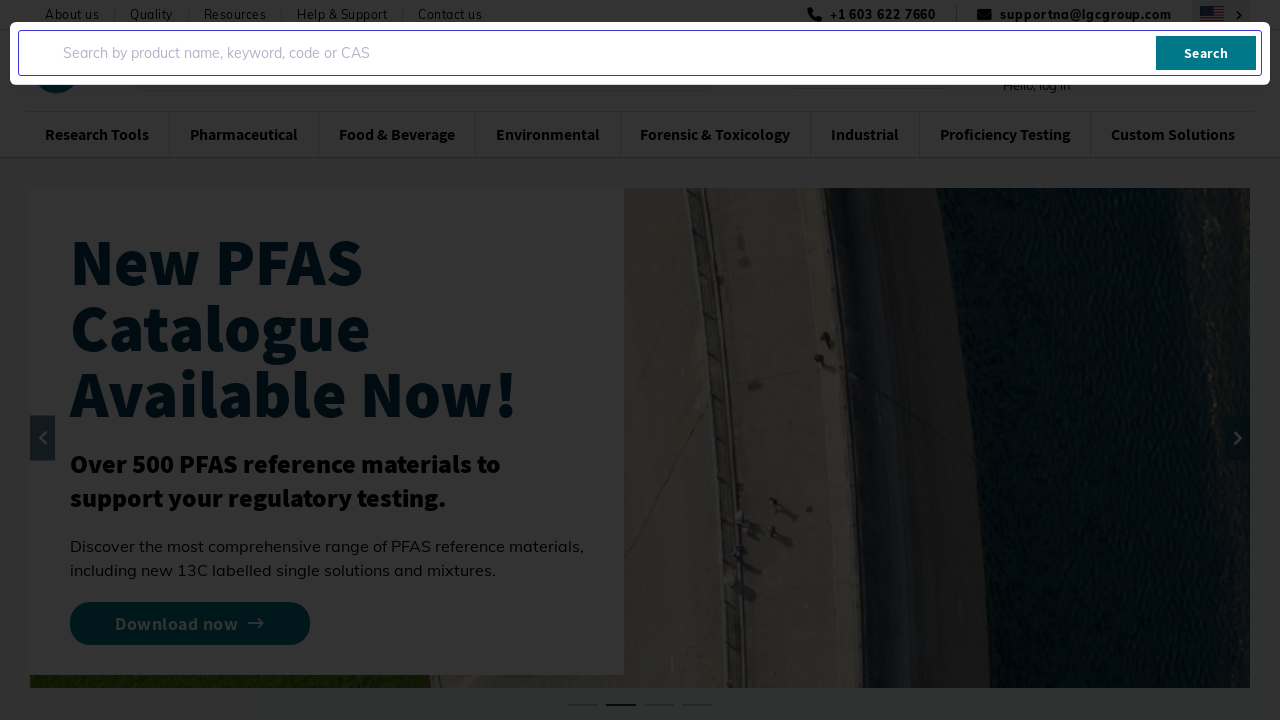

Waited for search modal to load
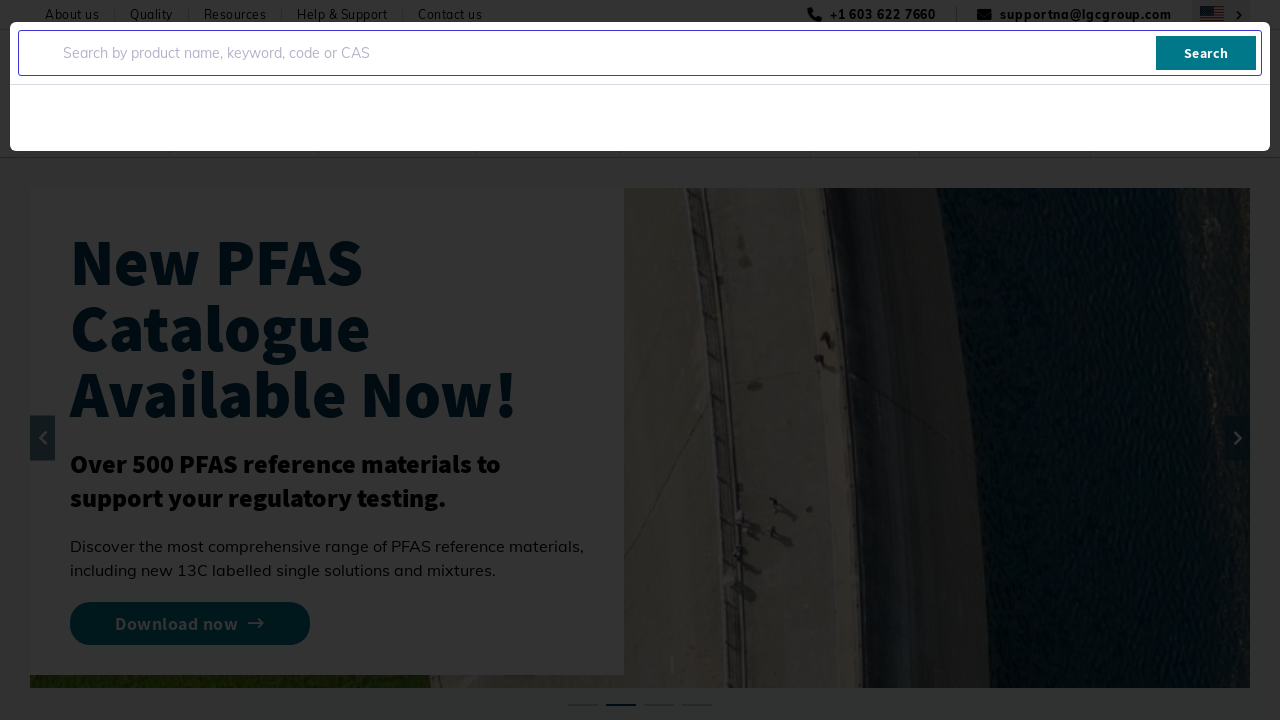

Entered catalog number 'TRC-N424598-5G' in search field on .aa-Input
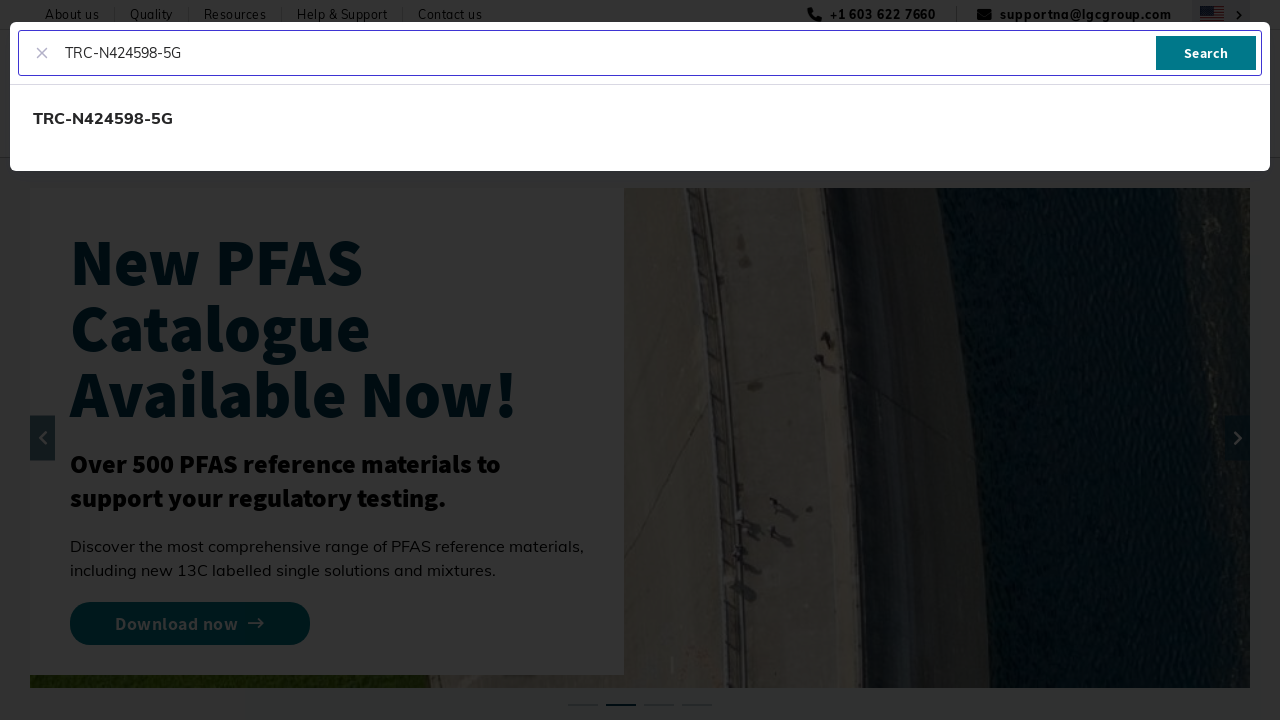

Waited for search input processing
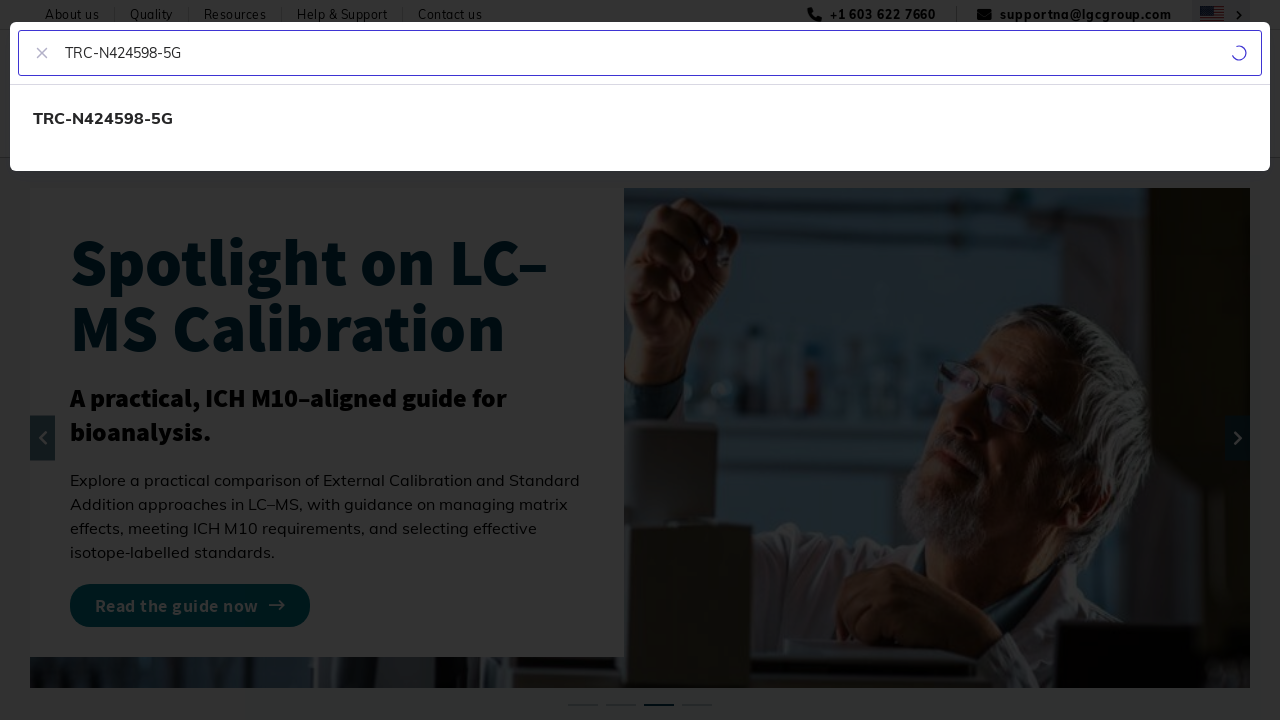

Clicked search submit button at (1206, 53) on .aa-SubmitButton
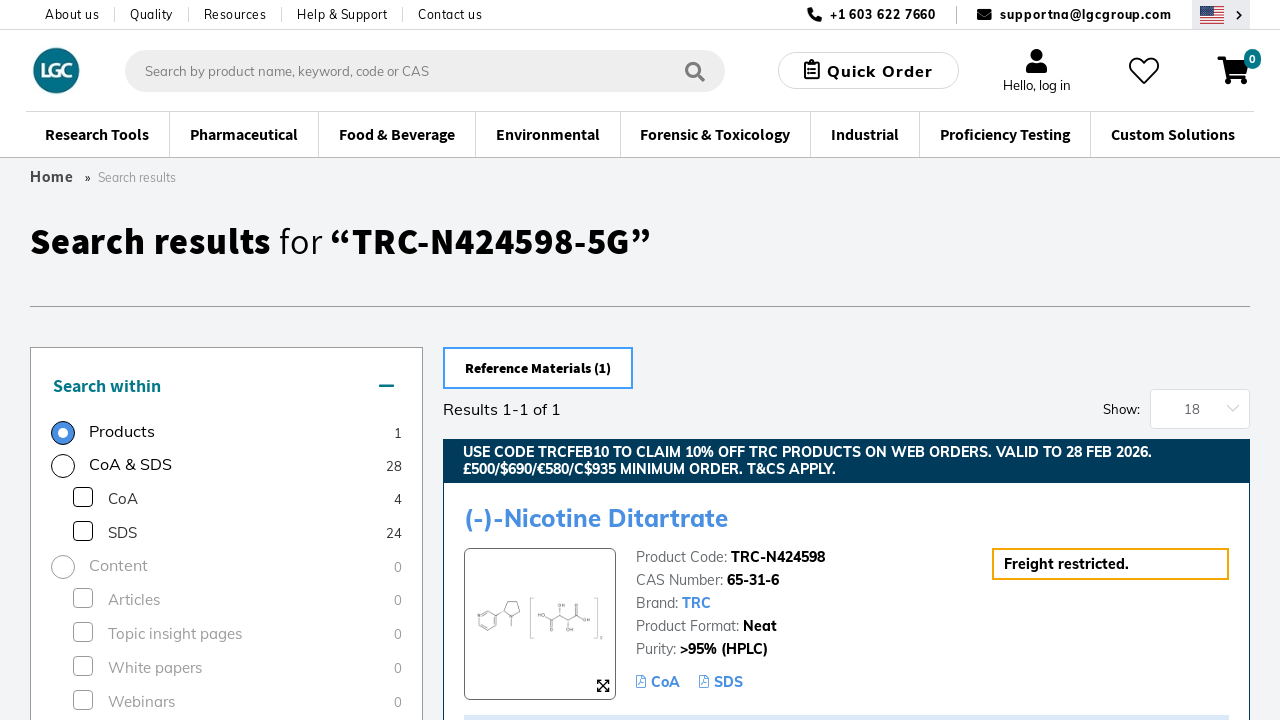

Waited for search to process
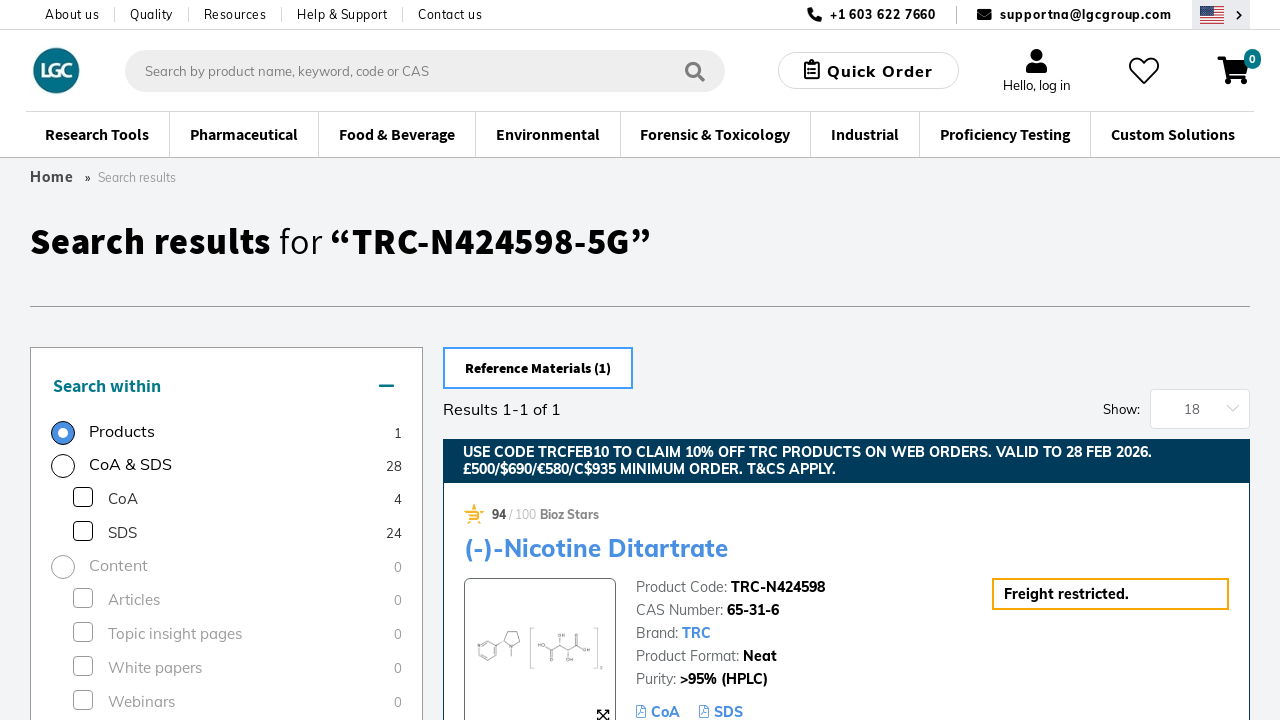

Search results and filter container loaded
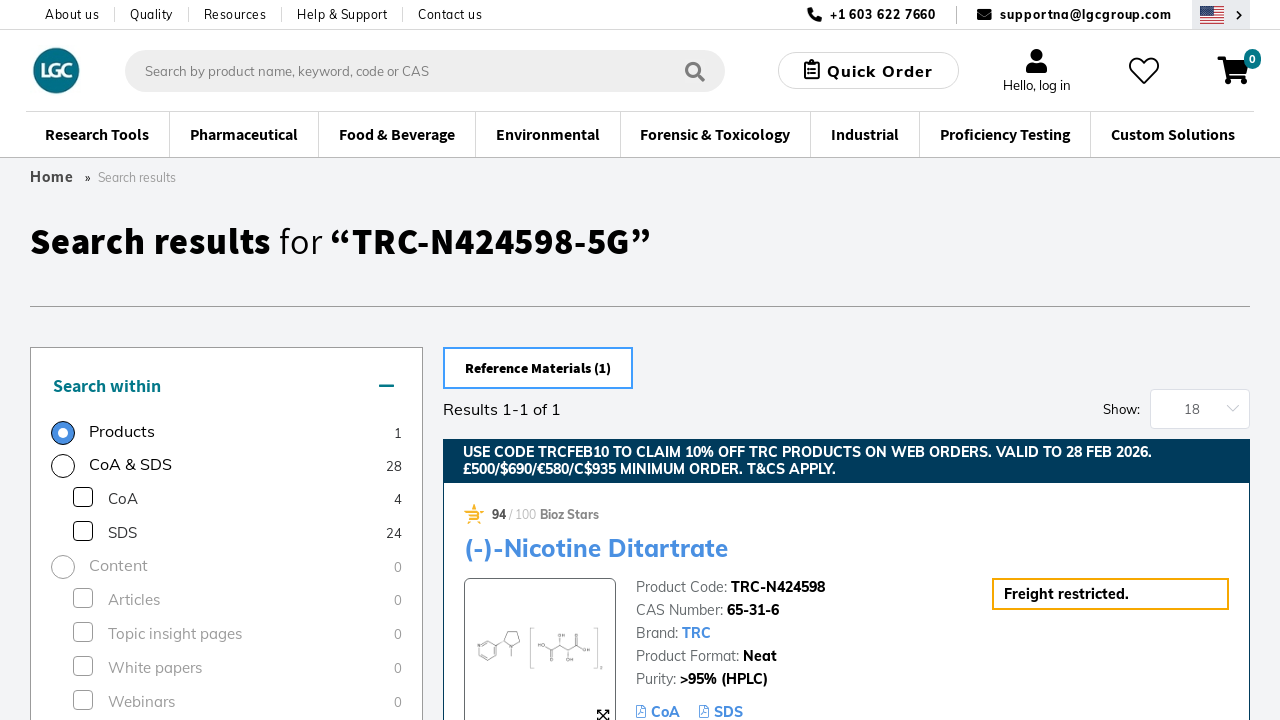

Clicked Research Tools filter at (226, 361) on .form-container >> internal:has-text="Research Tools"i >> nth=0
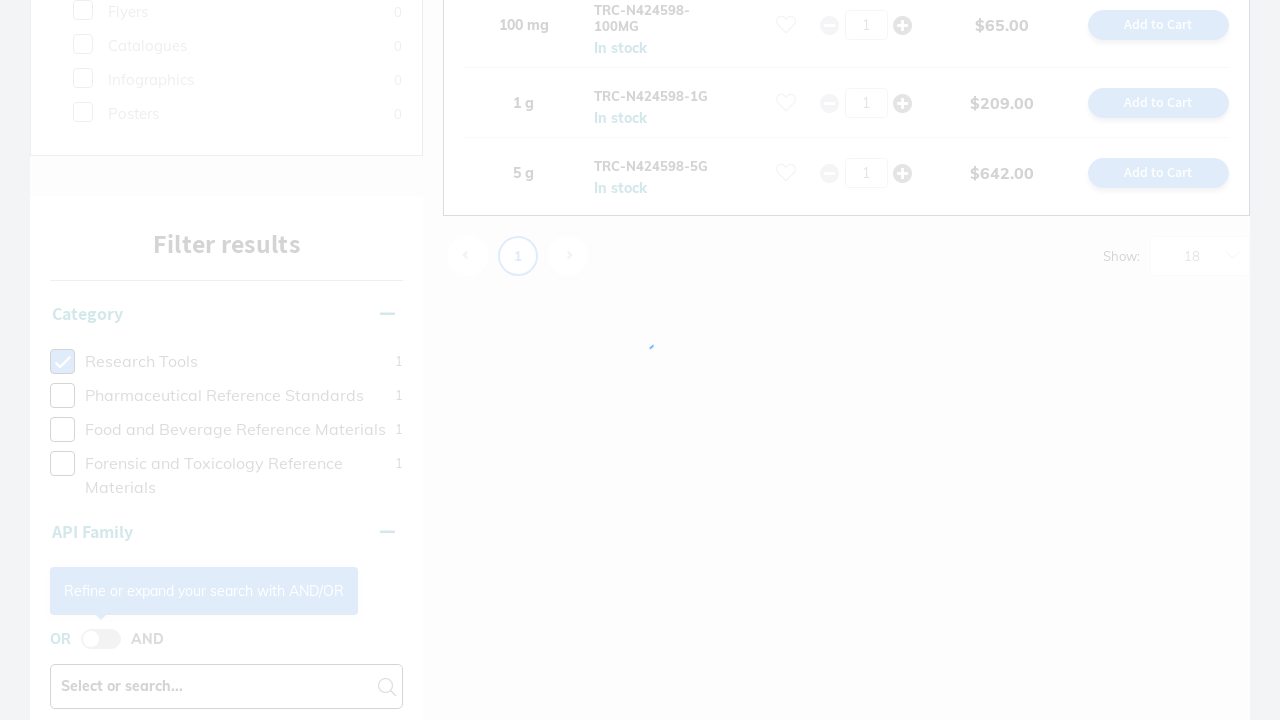

Waited for Research Tools filter to apply
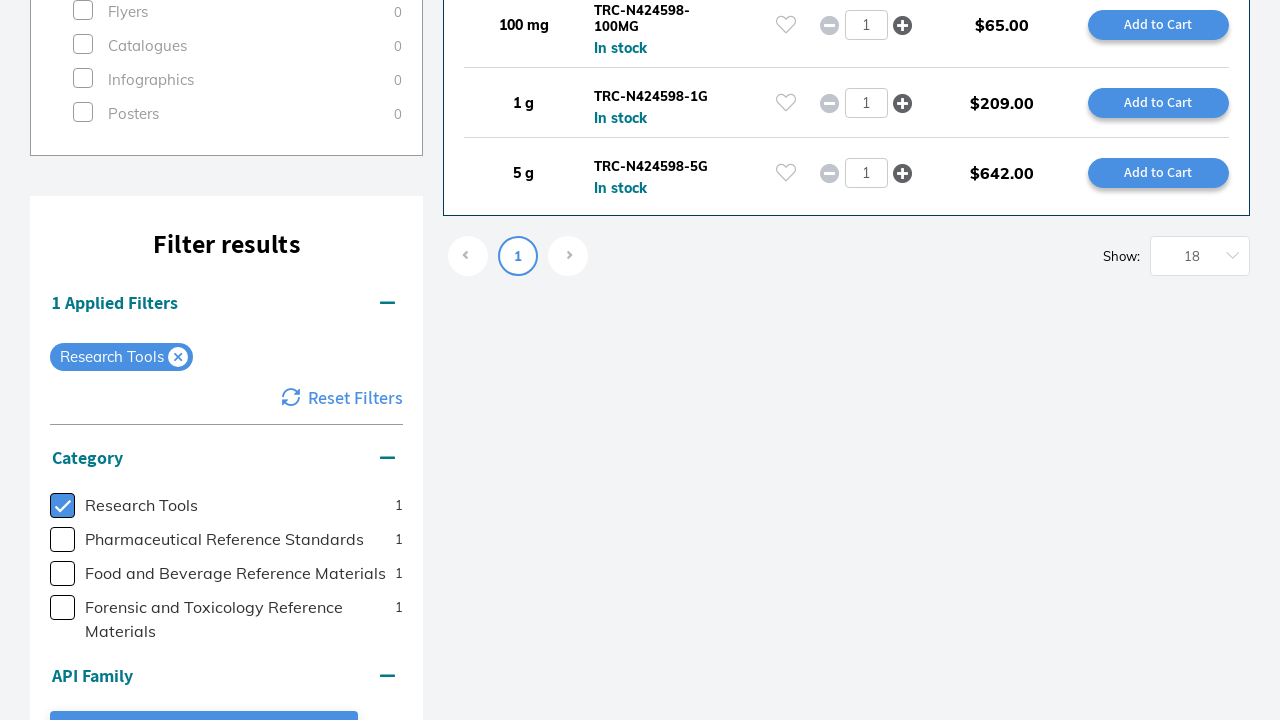

Clicked SDS filter at (237, 361) on .form-container >> internal:has-text="SDS"i >> nth=0
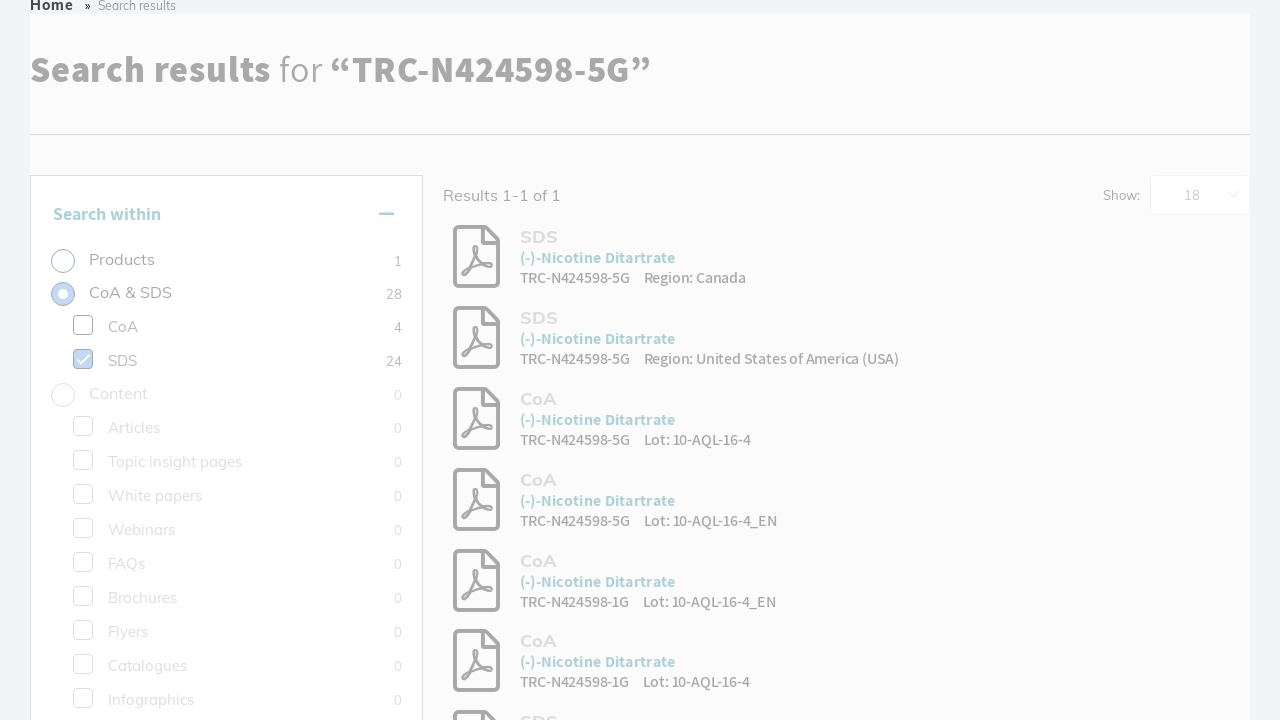

Waited for SDS filter to apply
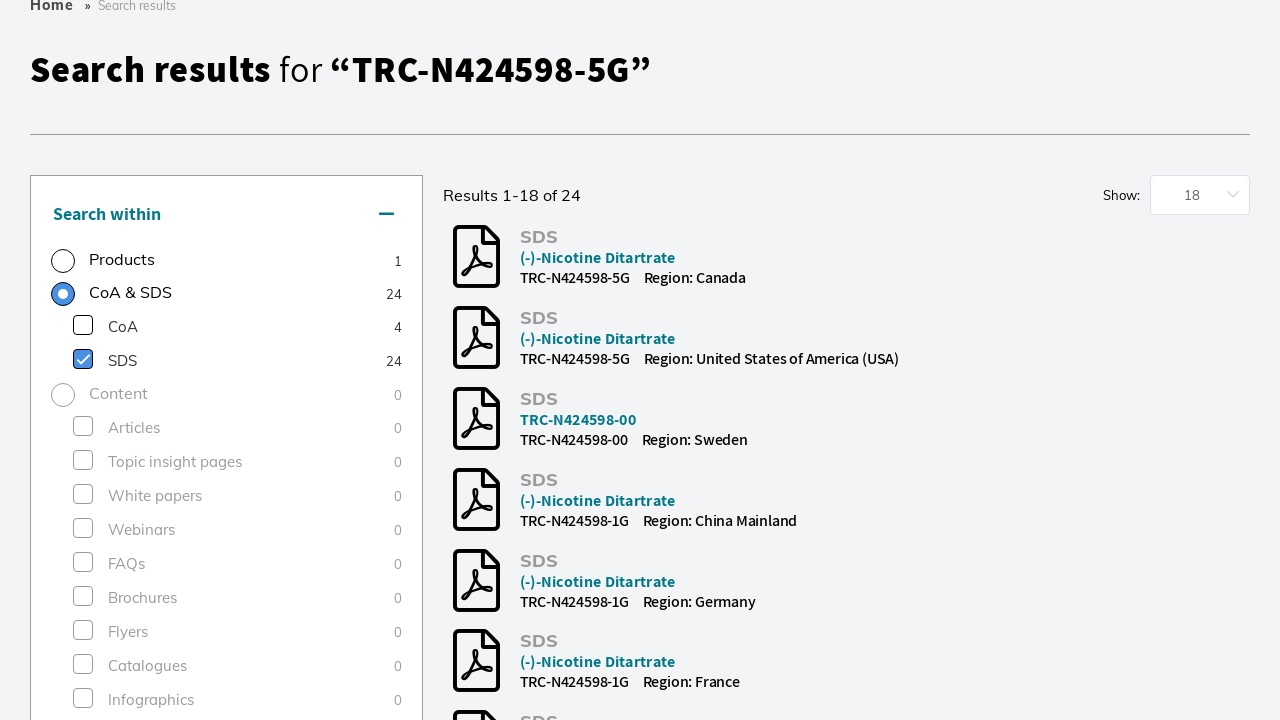

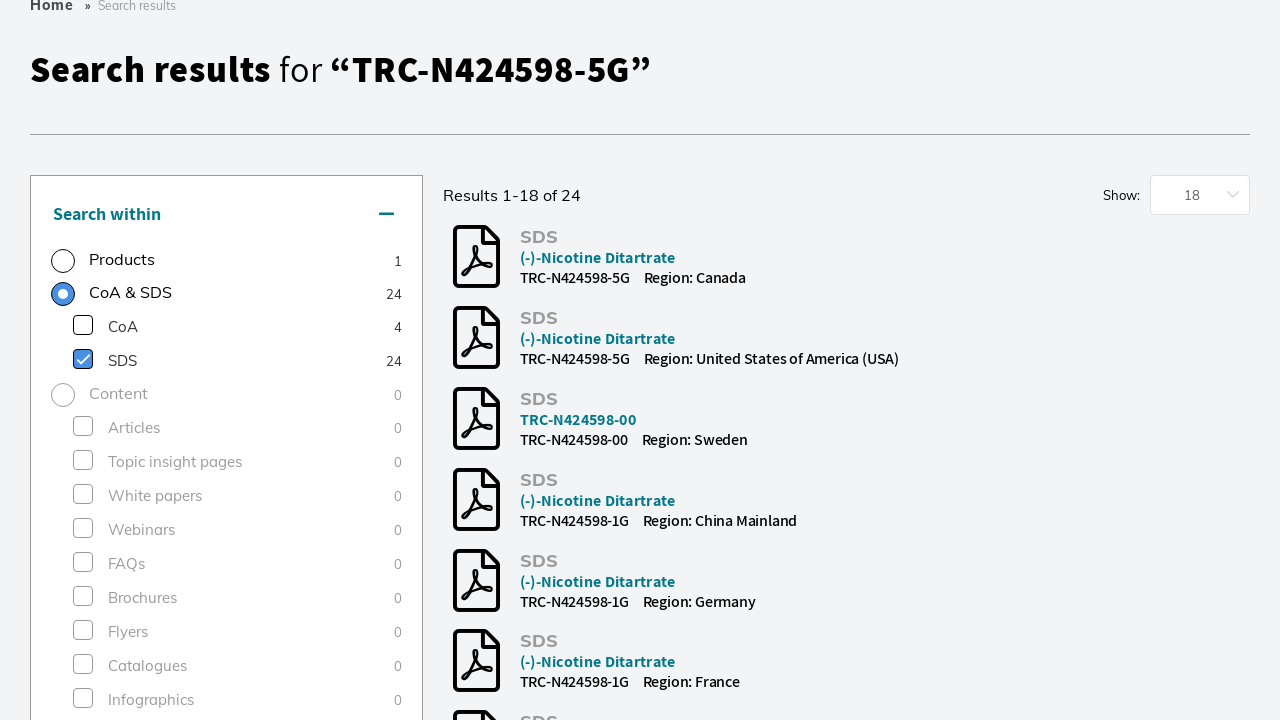